Tests the product listing page by waiting for products to load and scrolling through the infinite scroll to load additional products.

Starting URL: https://myatulya.com/collections/hair-oil

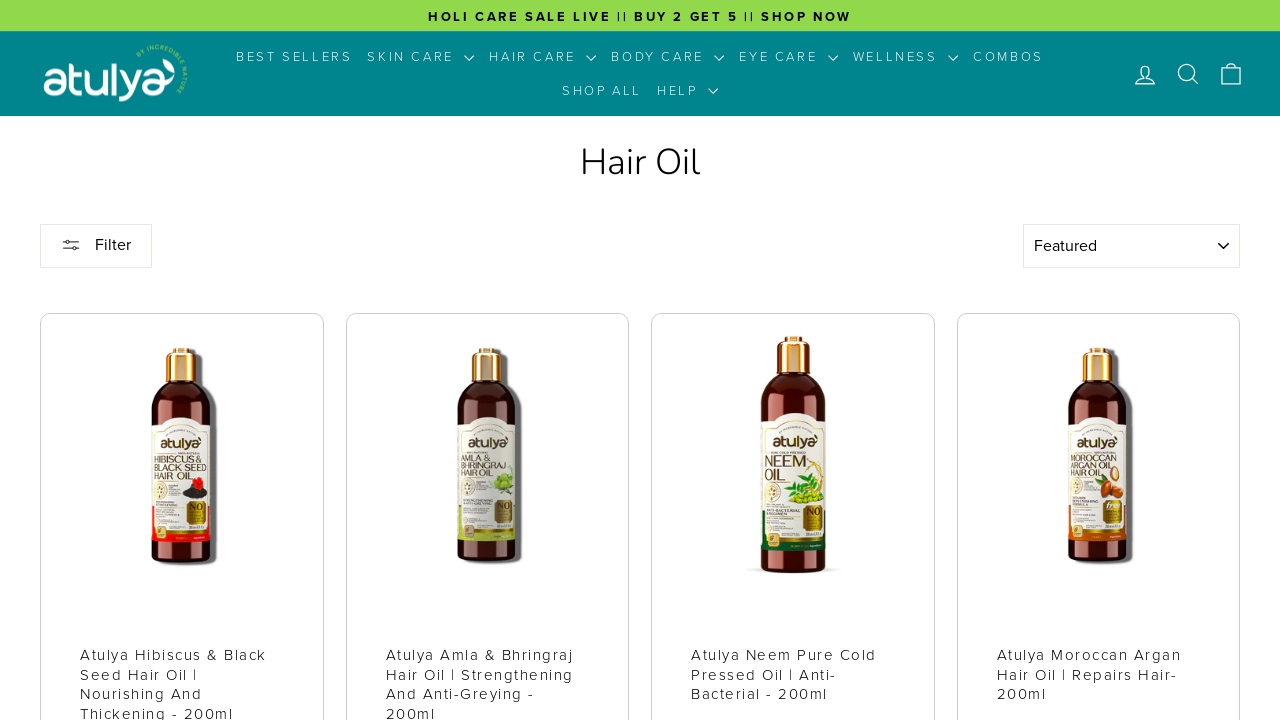

Waited for product grid to load on hair oil collection page
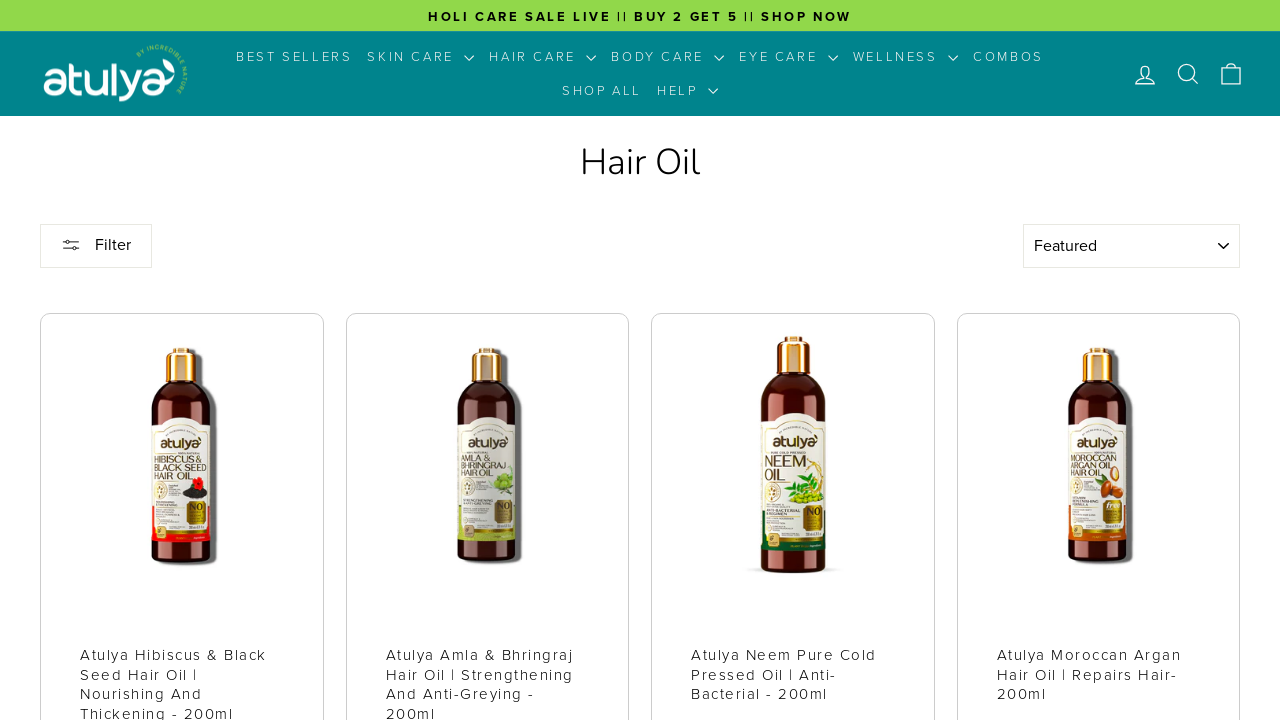

Captured initial page scroll height
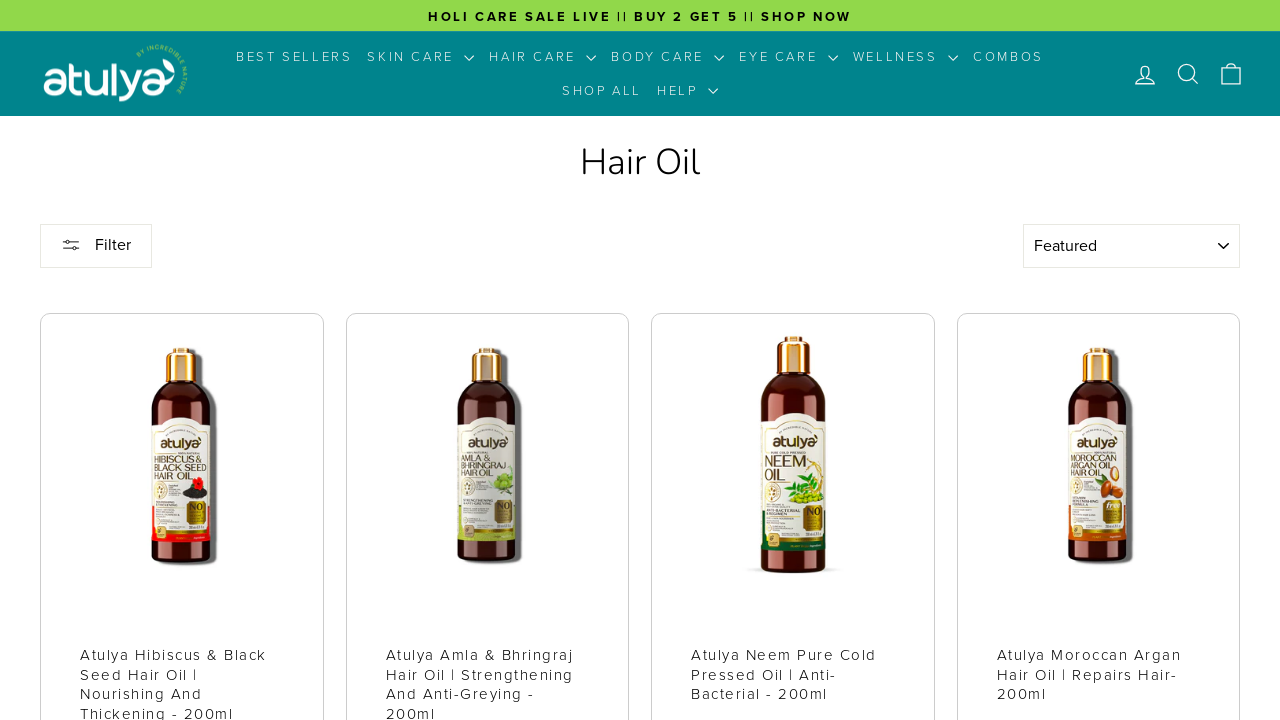

Scrolled to bottom of page (iteration 1)
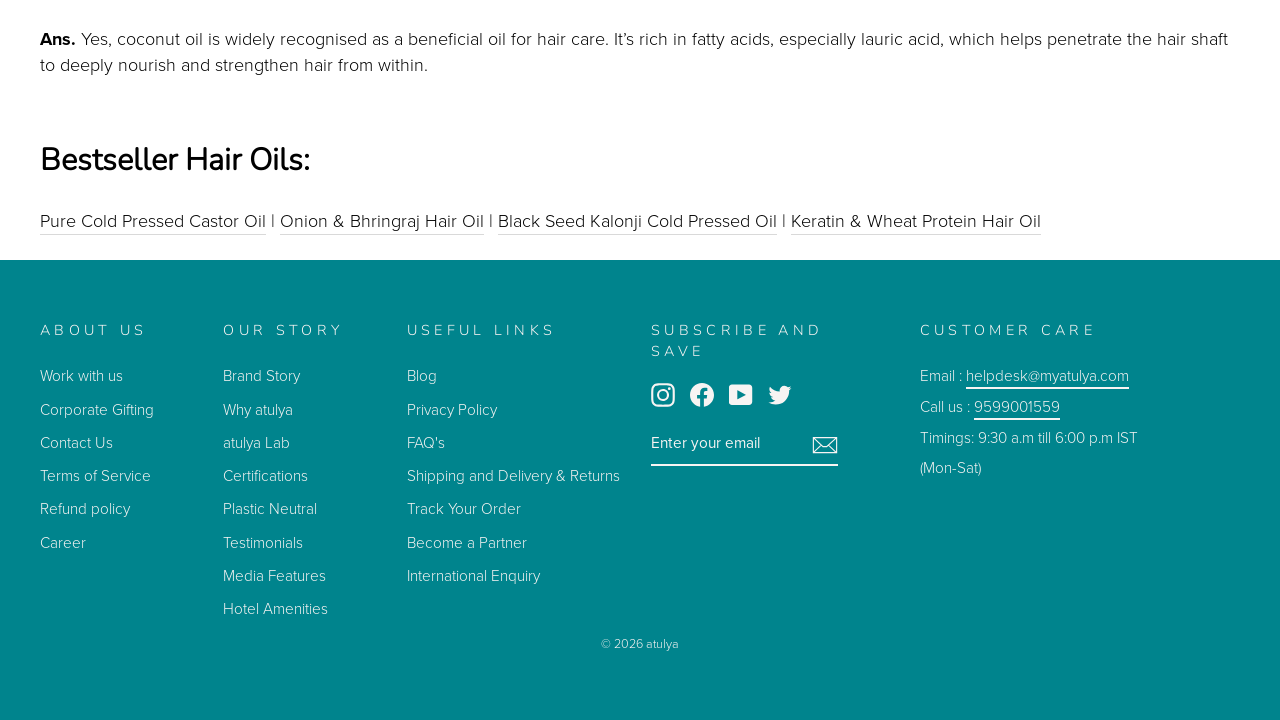

Waited 2 seconds for new products to load
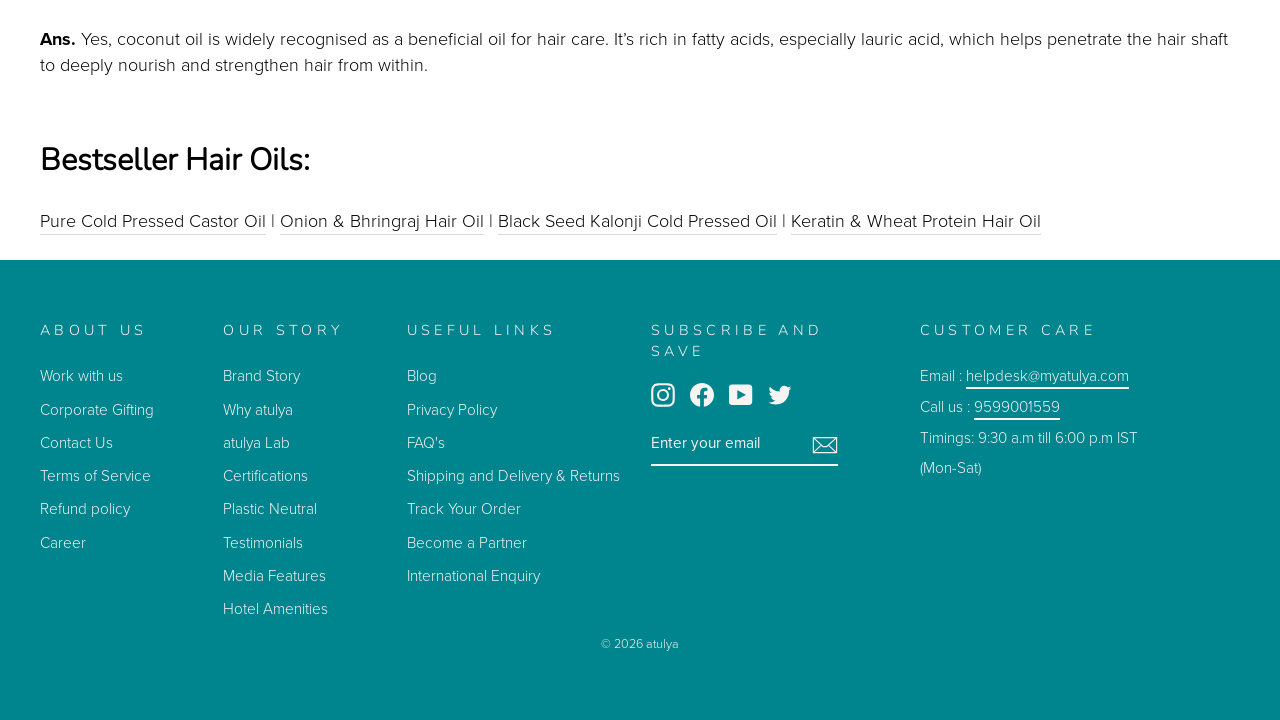

Checked page scroll height for new content
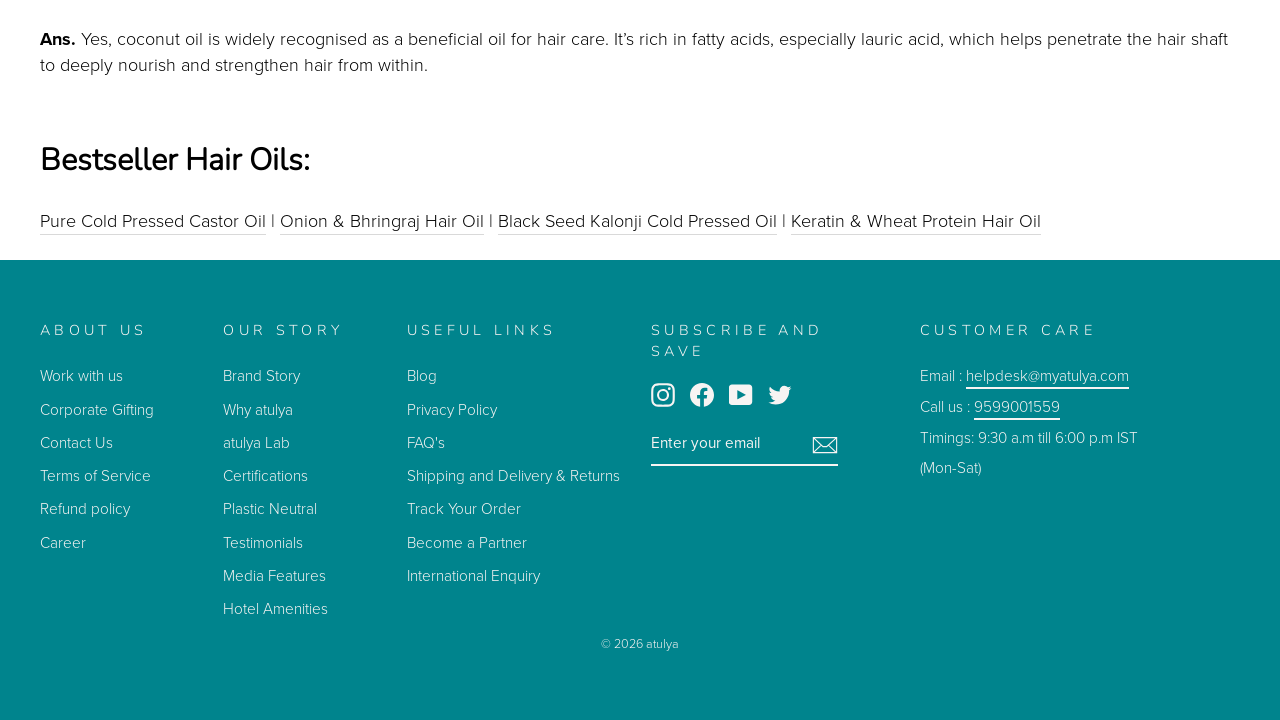

No new content detected, infinite scroll complete
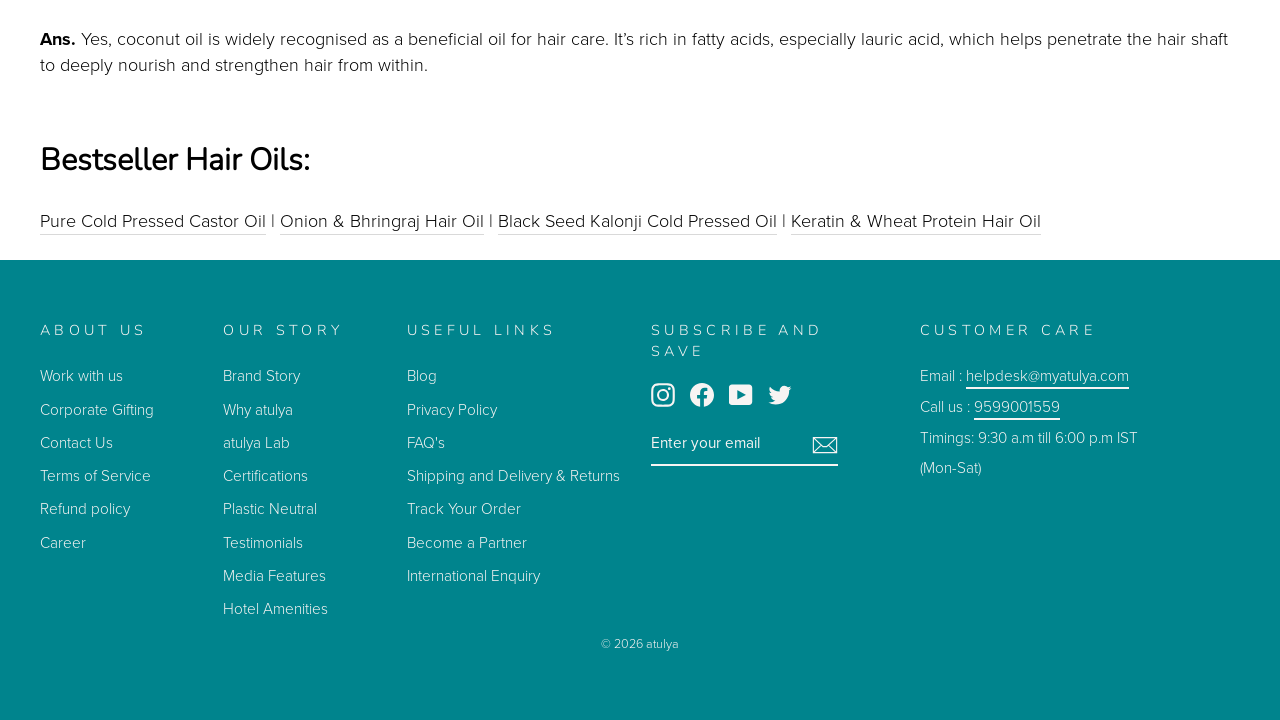

Verified product grid links are visible after infinite scroll
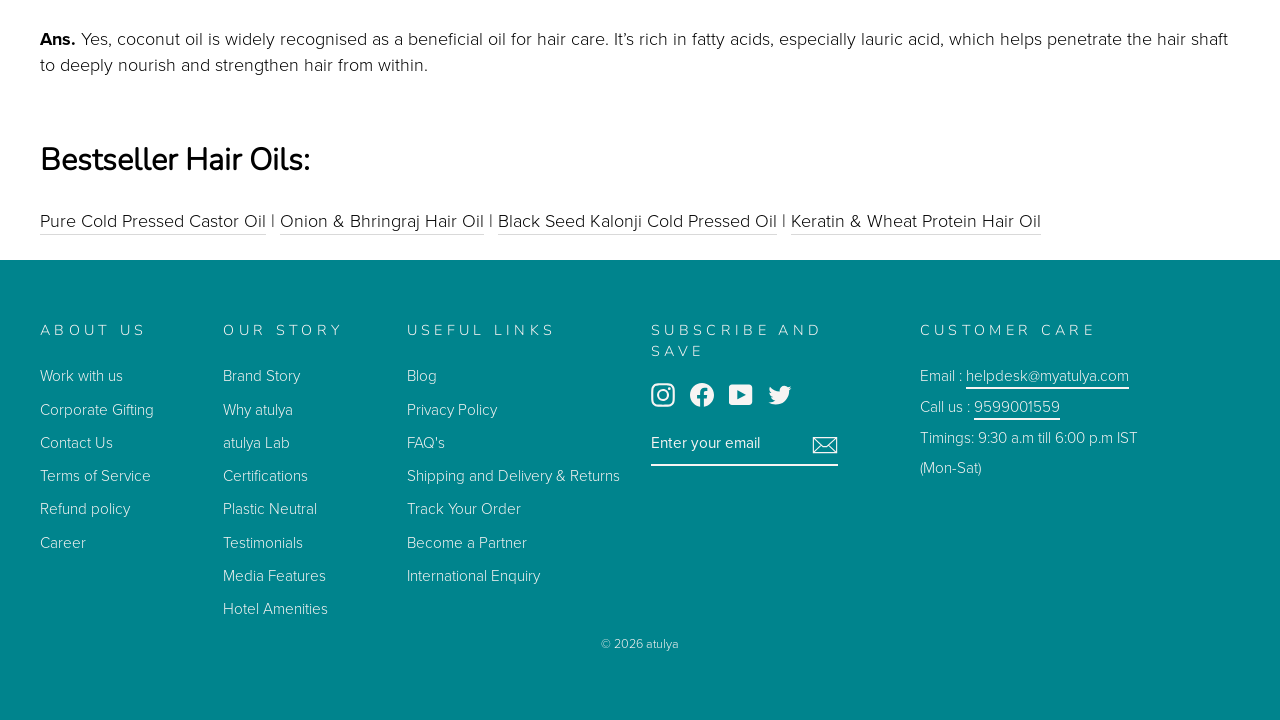

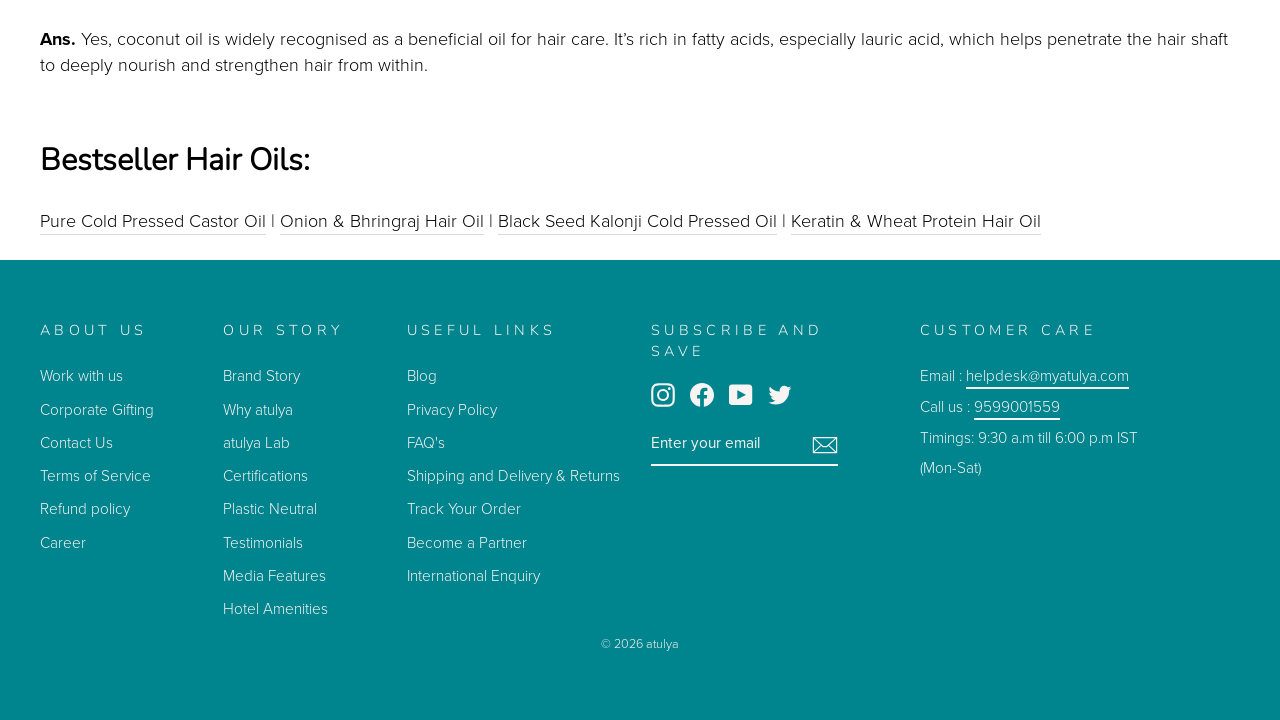